Tests sign-up with an already existing username by attempting to register with a username that's already taken and verifying the appropriate error alert appears.

Starting URL: https://www.demoblaze.com/

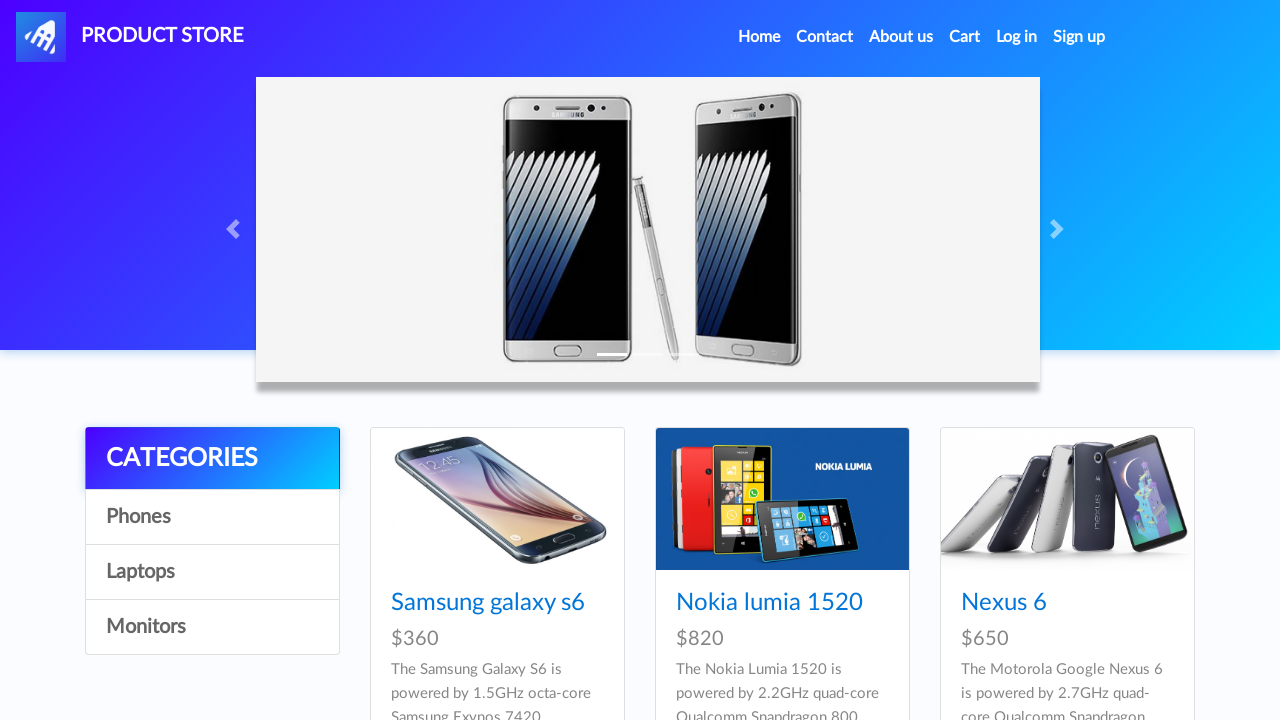

Clicked sign-up button to open modal at (1079, 37) on #signin2
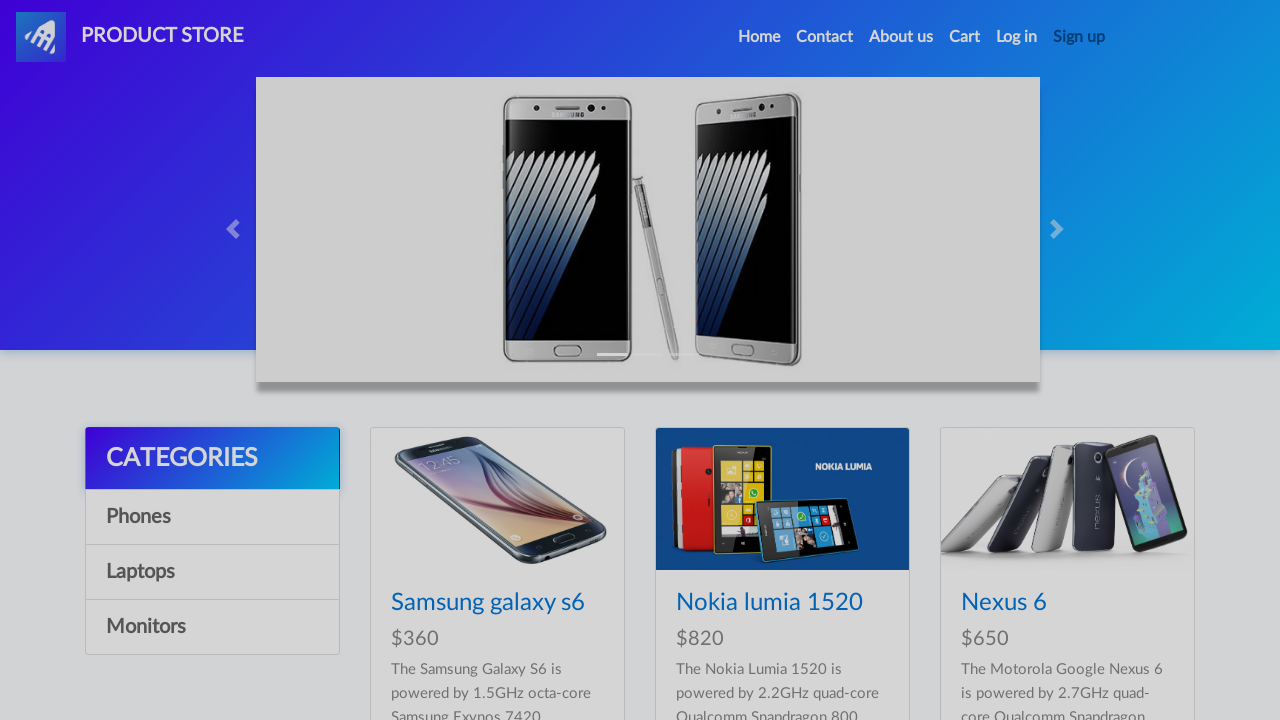

Sign-up modal became visible
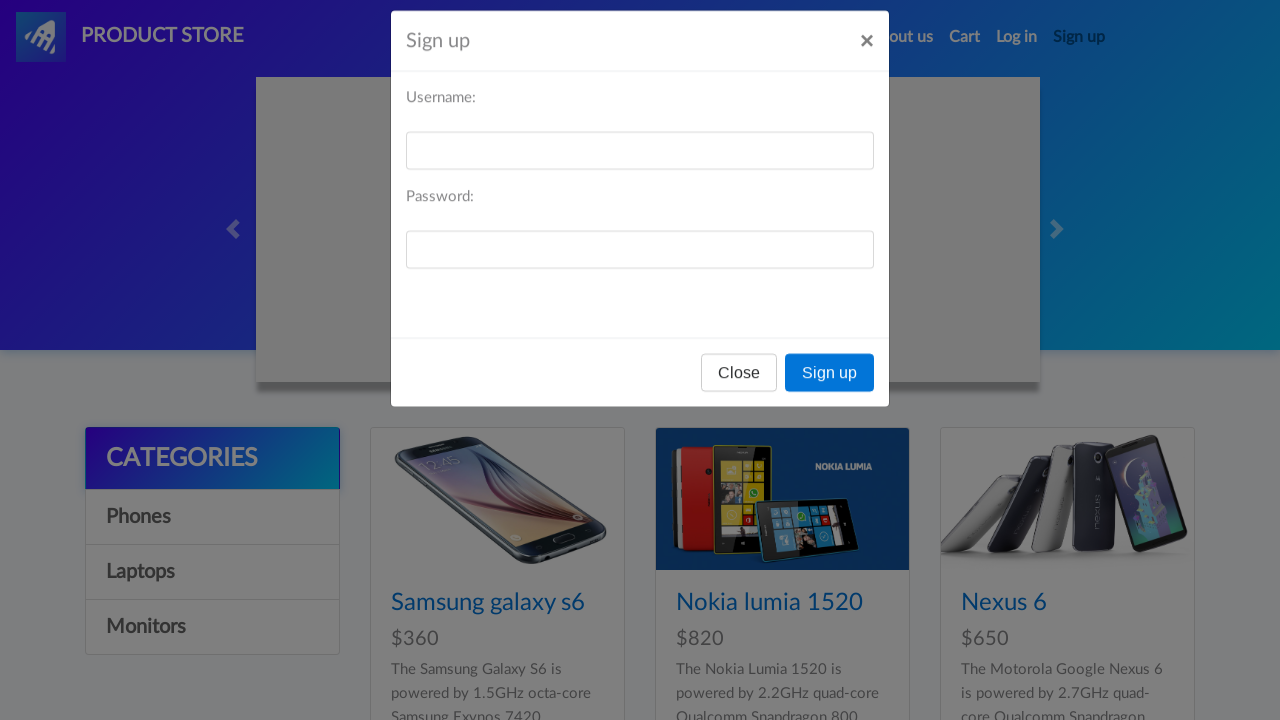

Filled username field with 'testuser_xk7m9p2q' on #sign-username
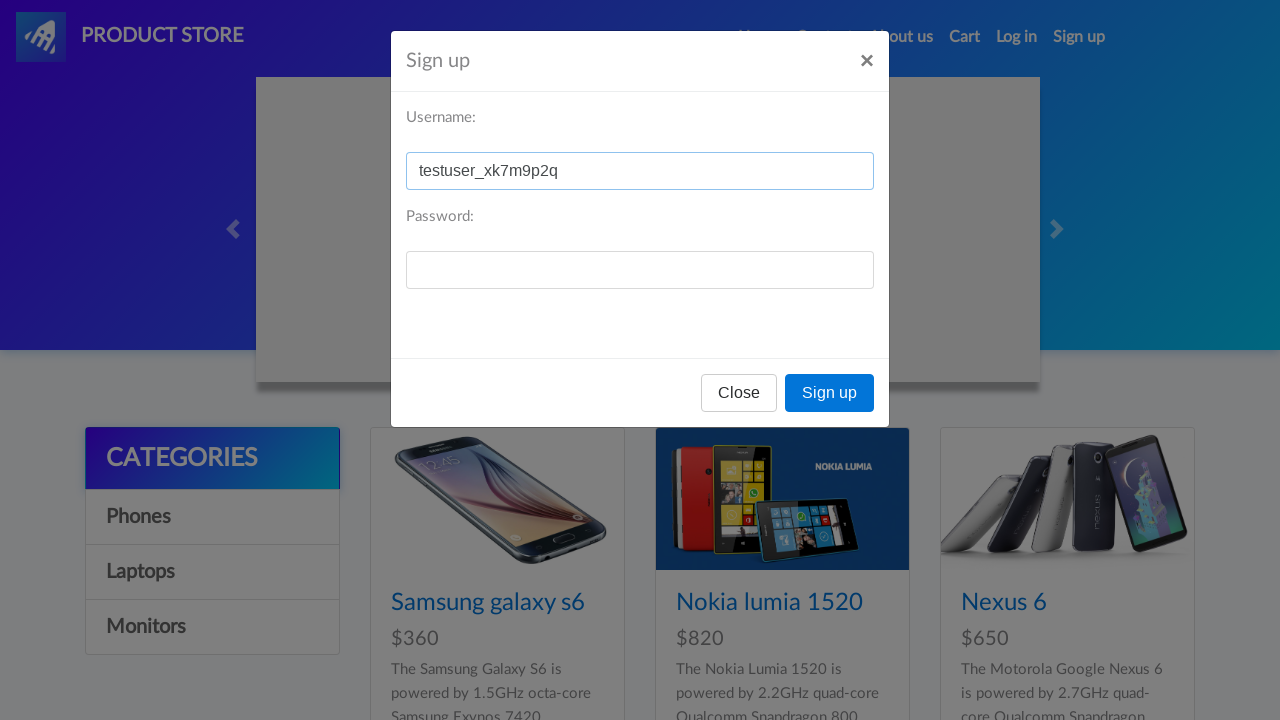

Filled password field on #sign-password
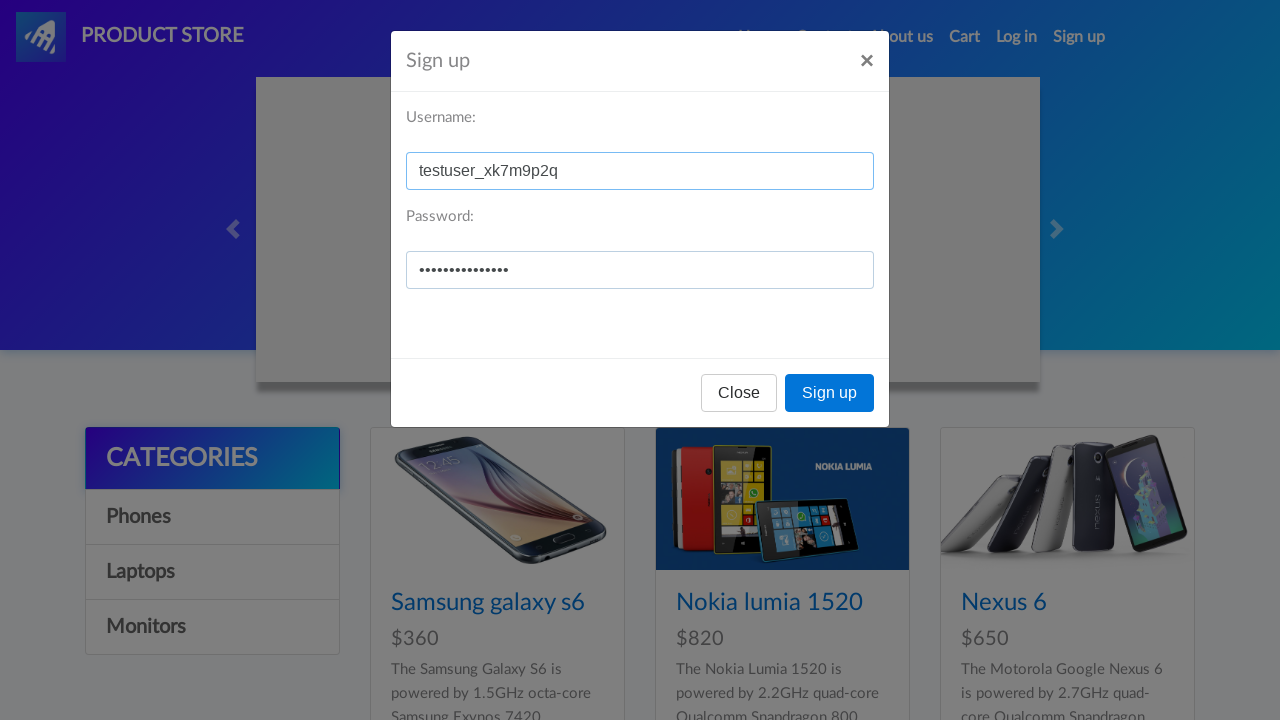

Clicked the Sign up button at (830, 393) on xpath=//button[text()='Sign up']
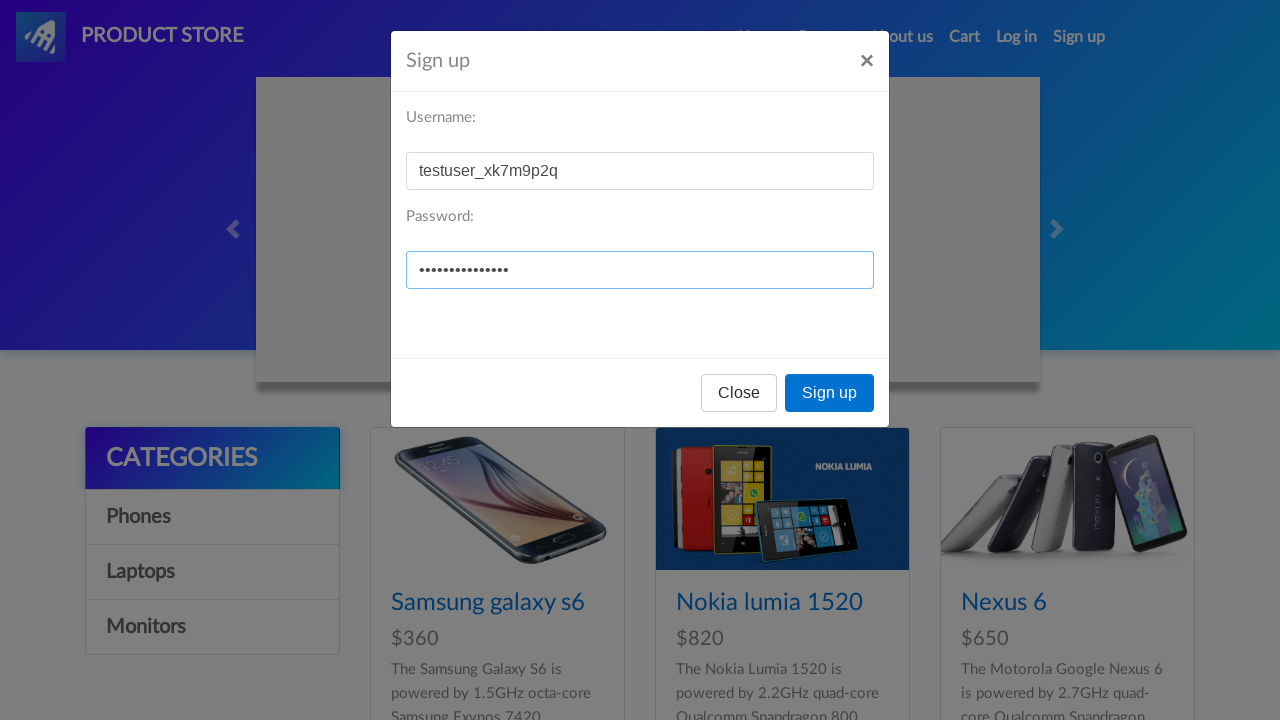

Set up dialog handler to accept alerts
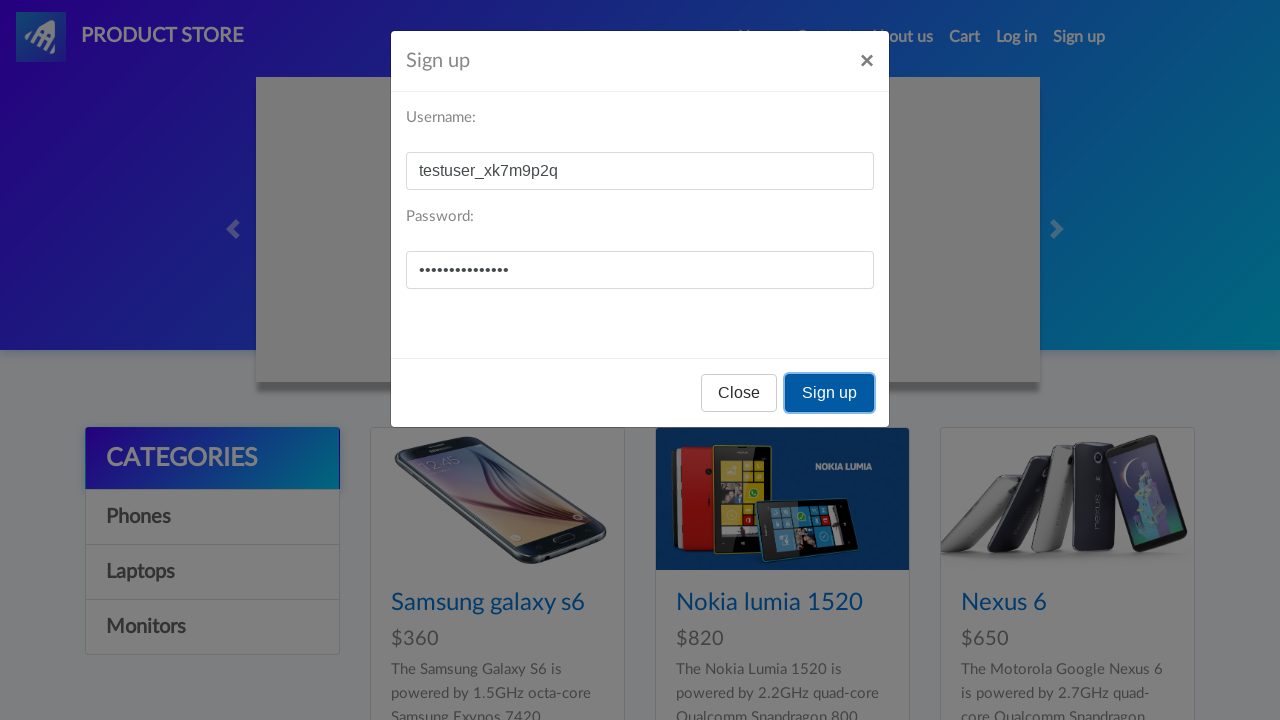

Waited for alert dialog to appear and be handled
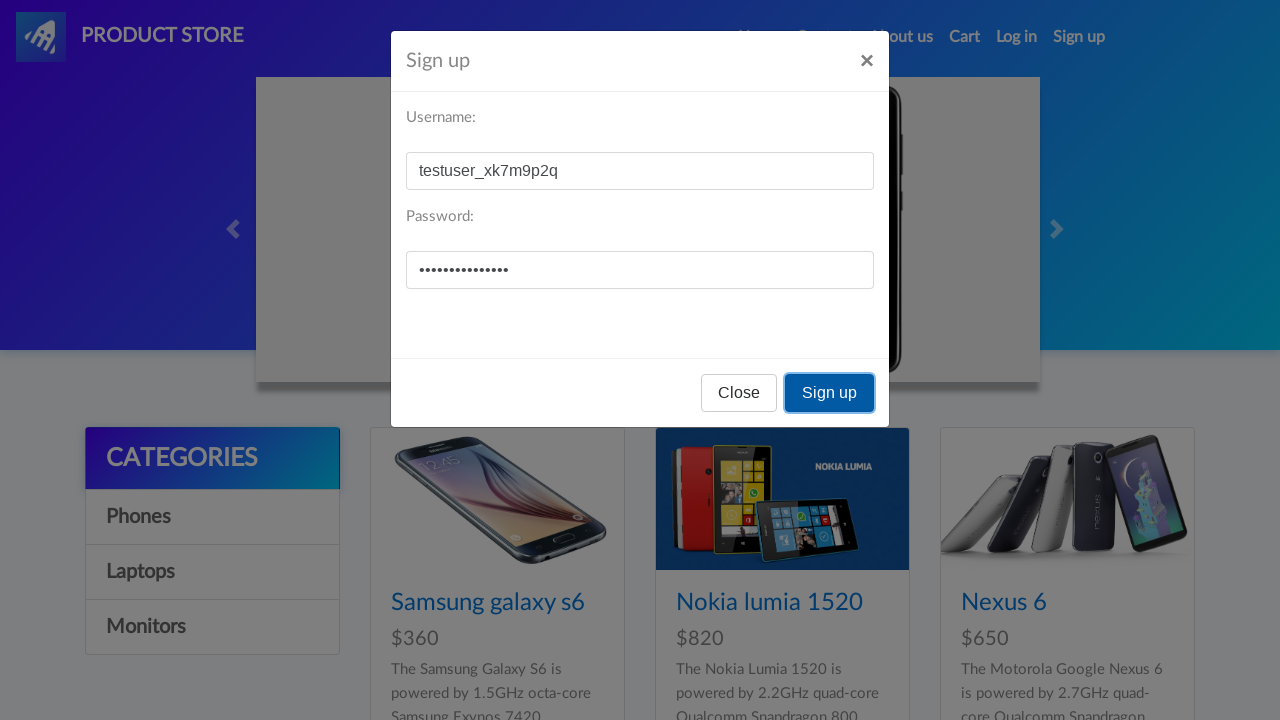

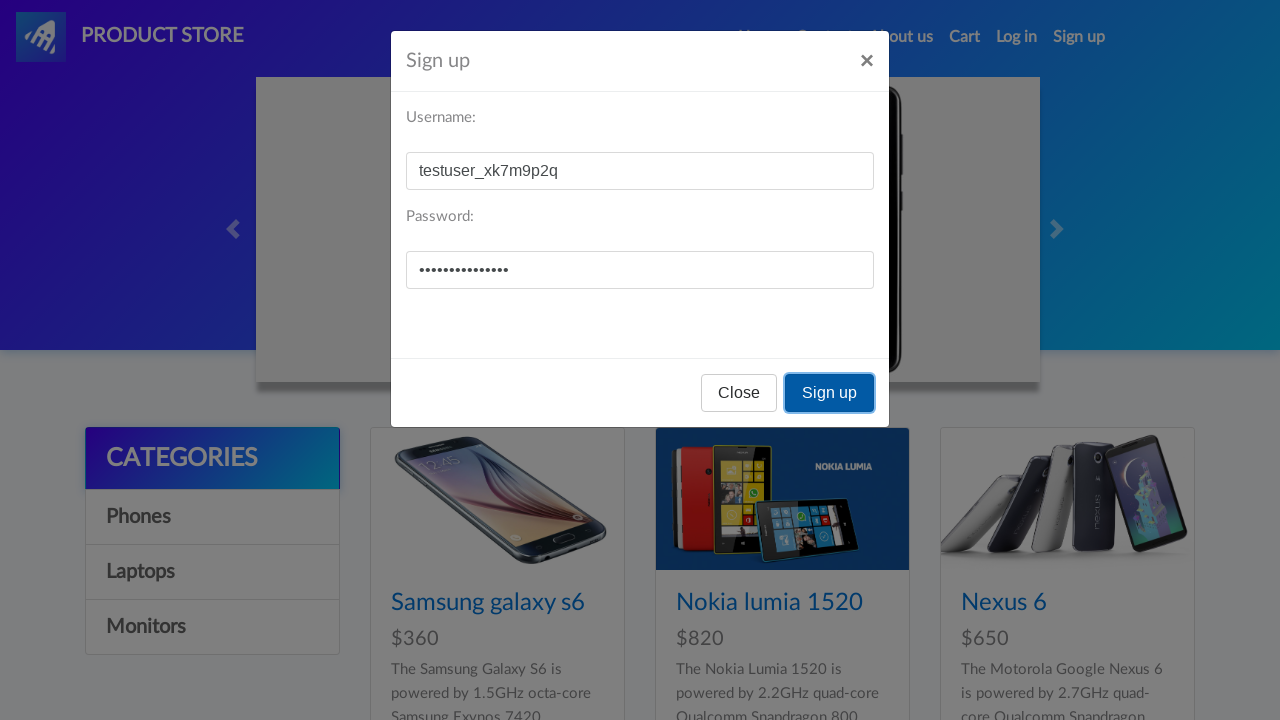